Navigates to a practice project page and gets the page title

Starting URL: https://rahulshettyacademy.com/practice-project

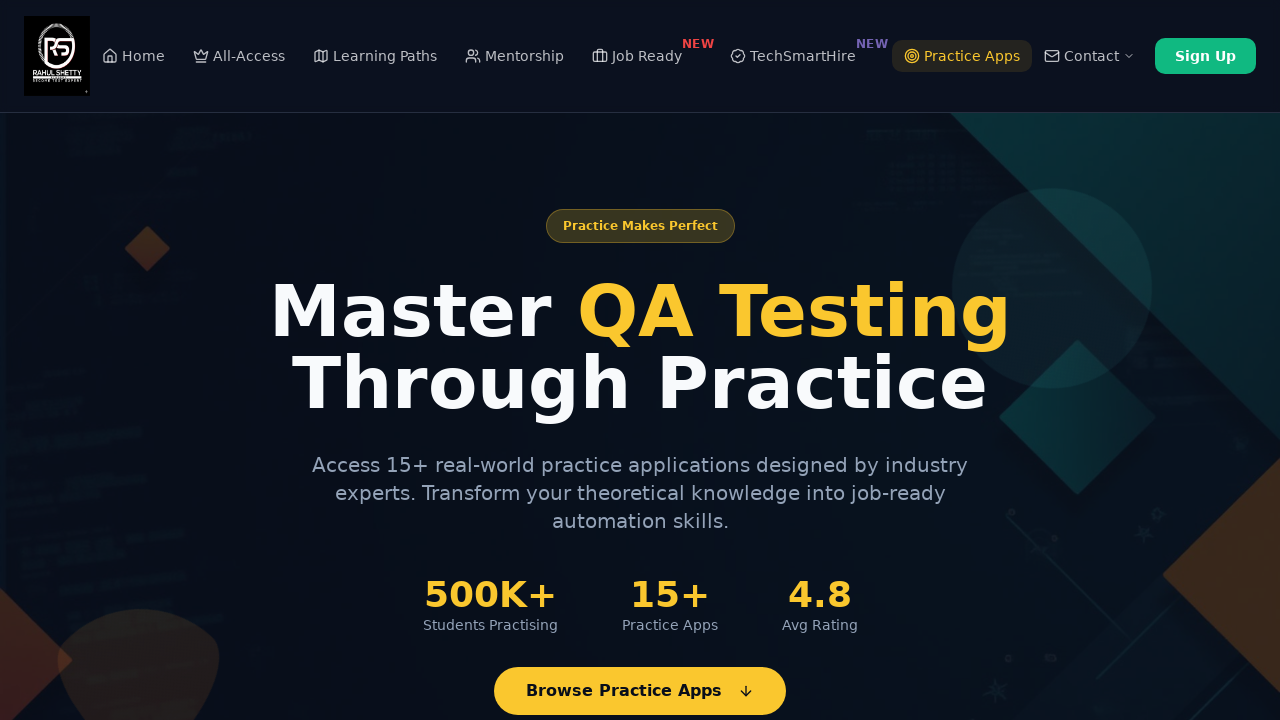

Navigated to practice project page at https://rahulshettyacademy.com/practice-project
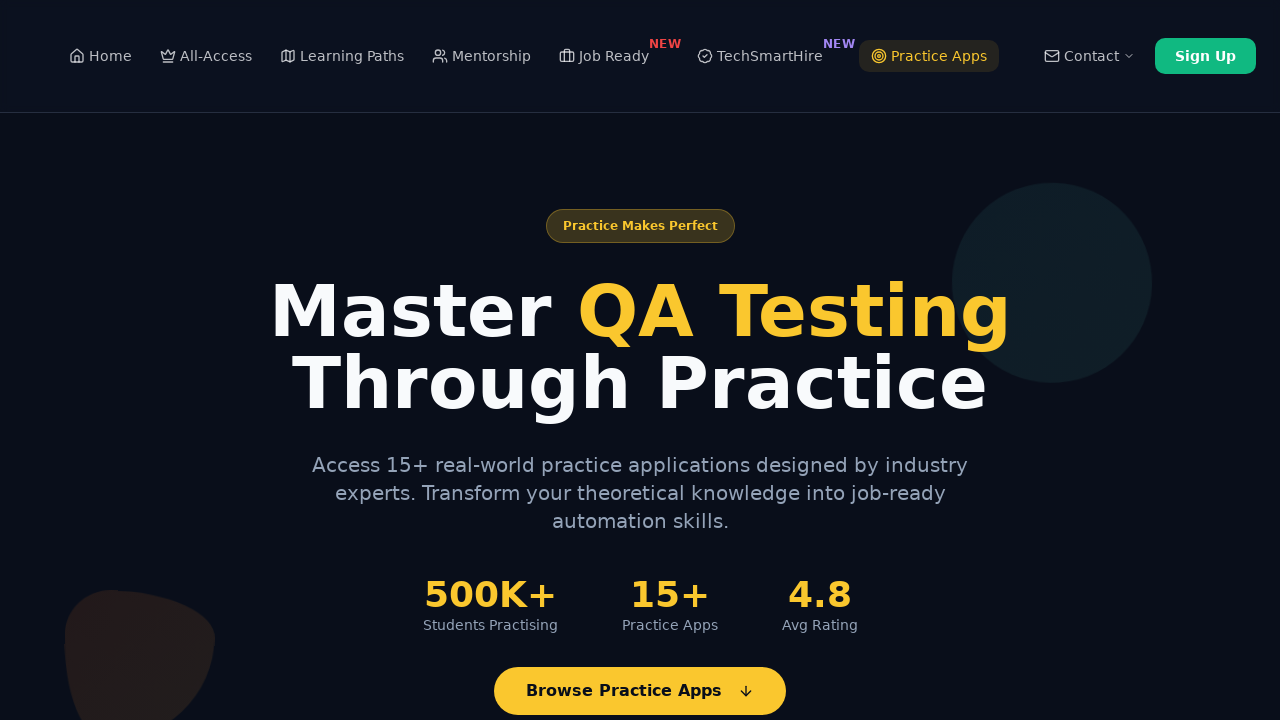

Retrieved and printed page title
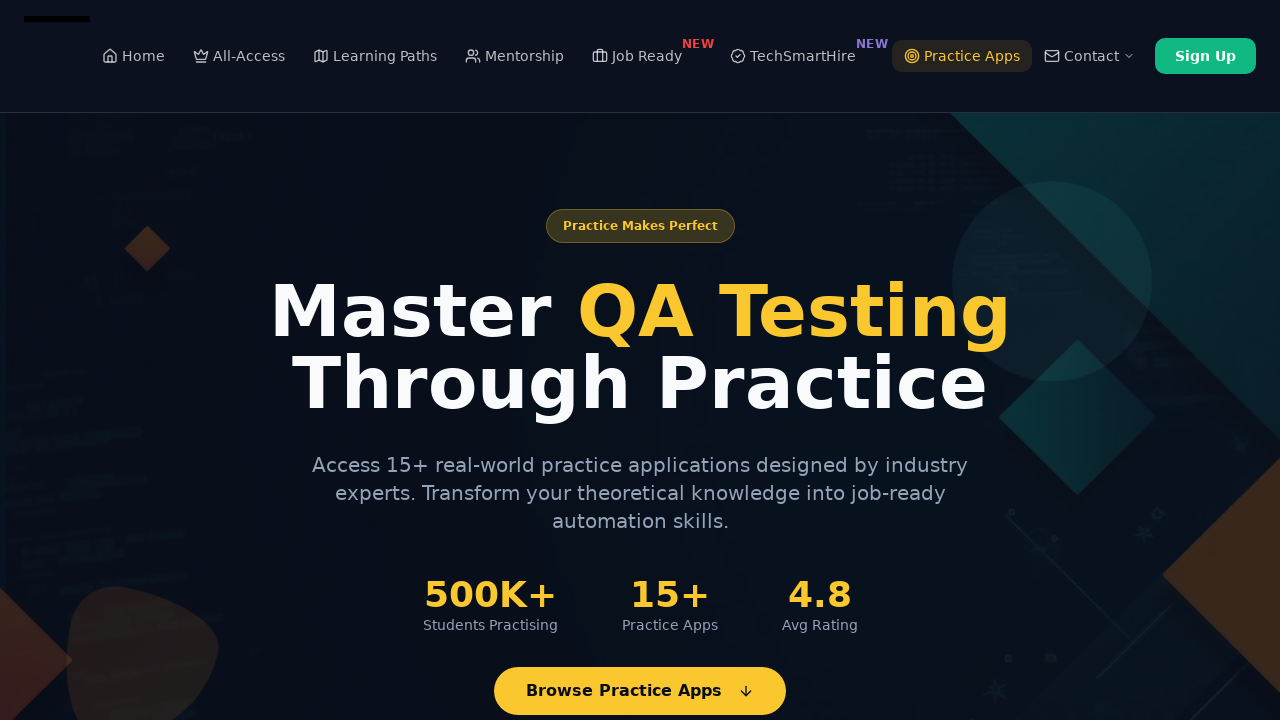

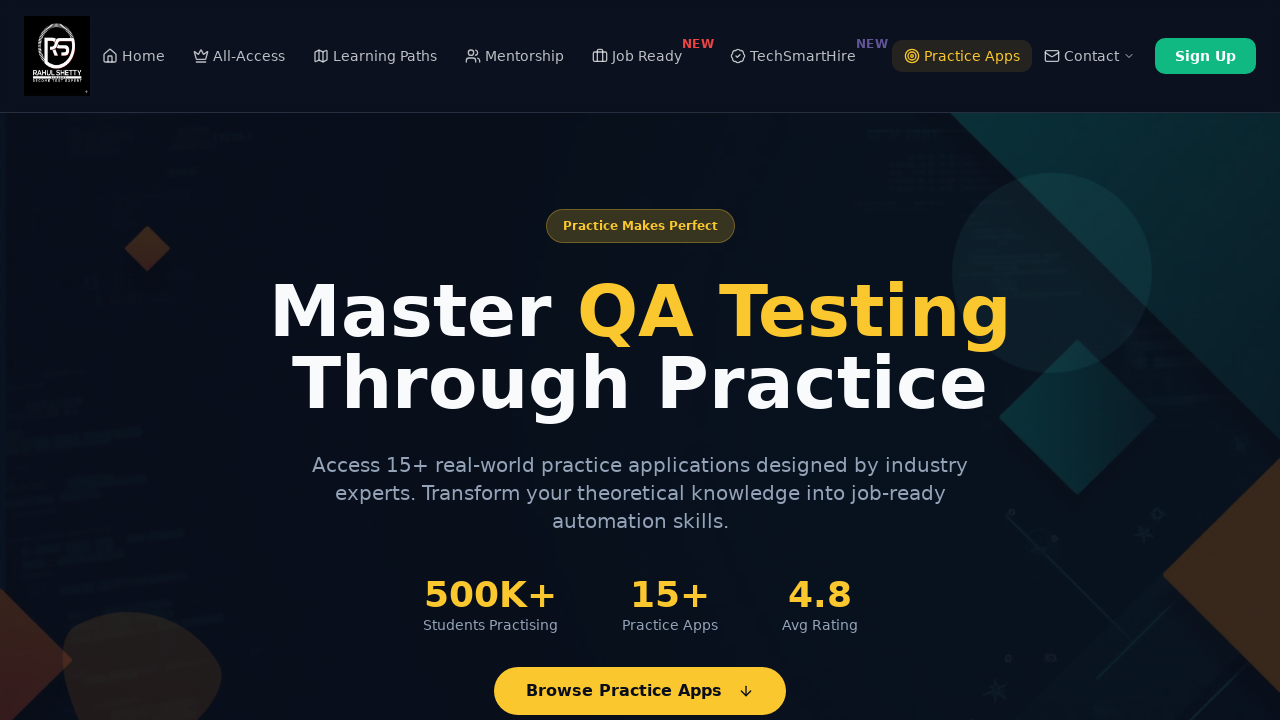